Tests checkbox functionality by navigating to the checkbox page, verifying initial checkbox states, and clicking the first checkbox to toggle its state.

Starting URL: https://the-internet.herokuapp.com

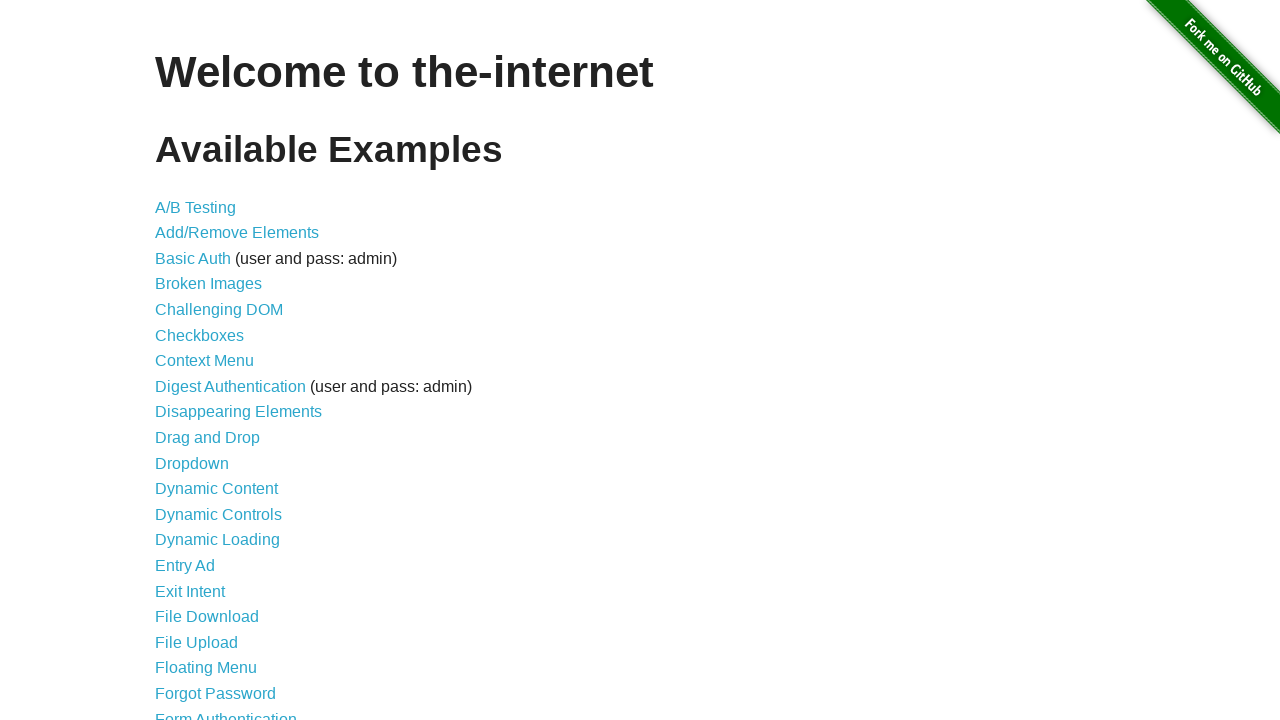

Waited for landing page title to load
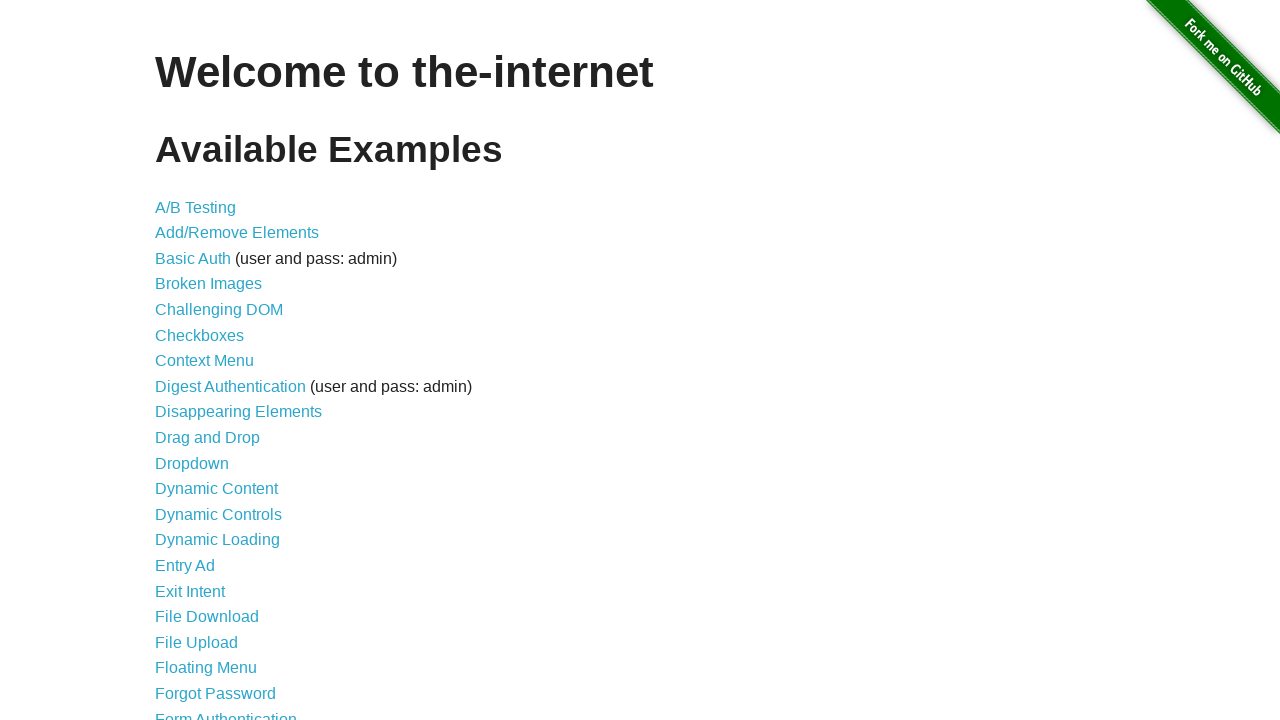

Clicked on the Checkboxes link at (200, 335) on a[href='/checkboxes']
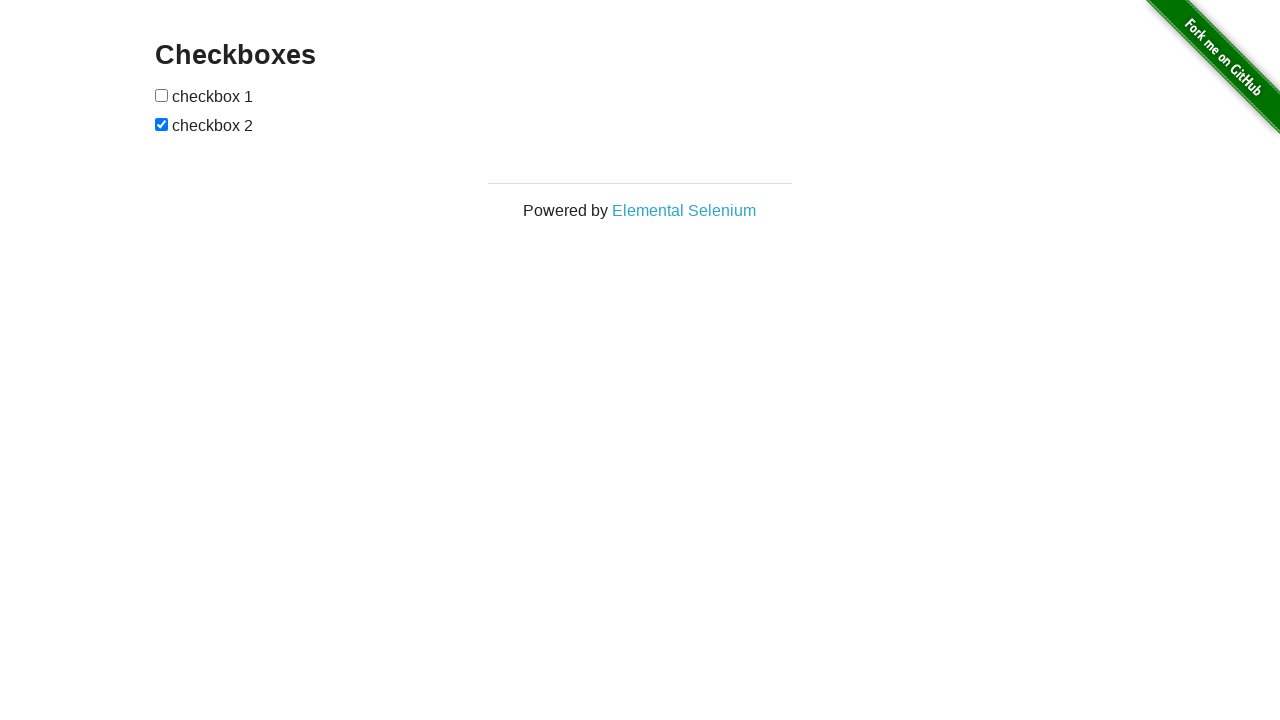

Checkbox page loaded with checkbox elements visible
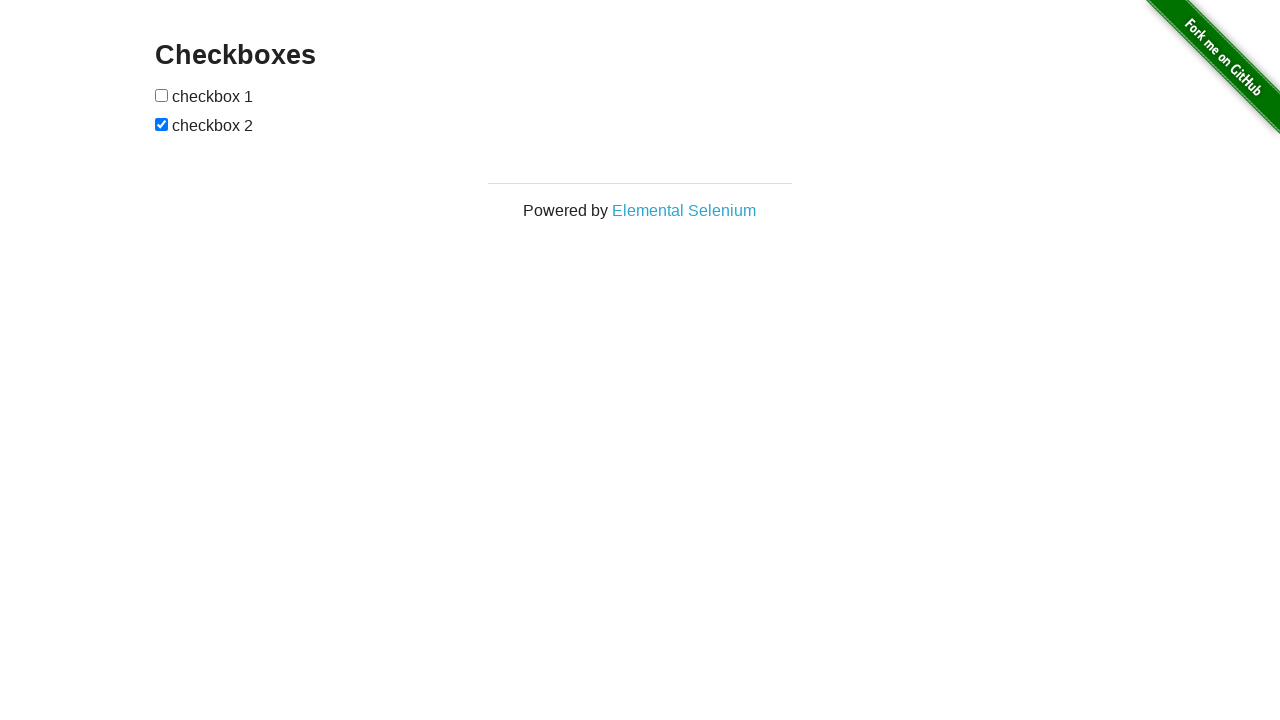

Clicked the first checkbox to toggle its state at (162, 95) on input[type='checkbox']:first-of-type
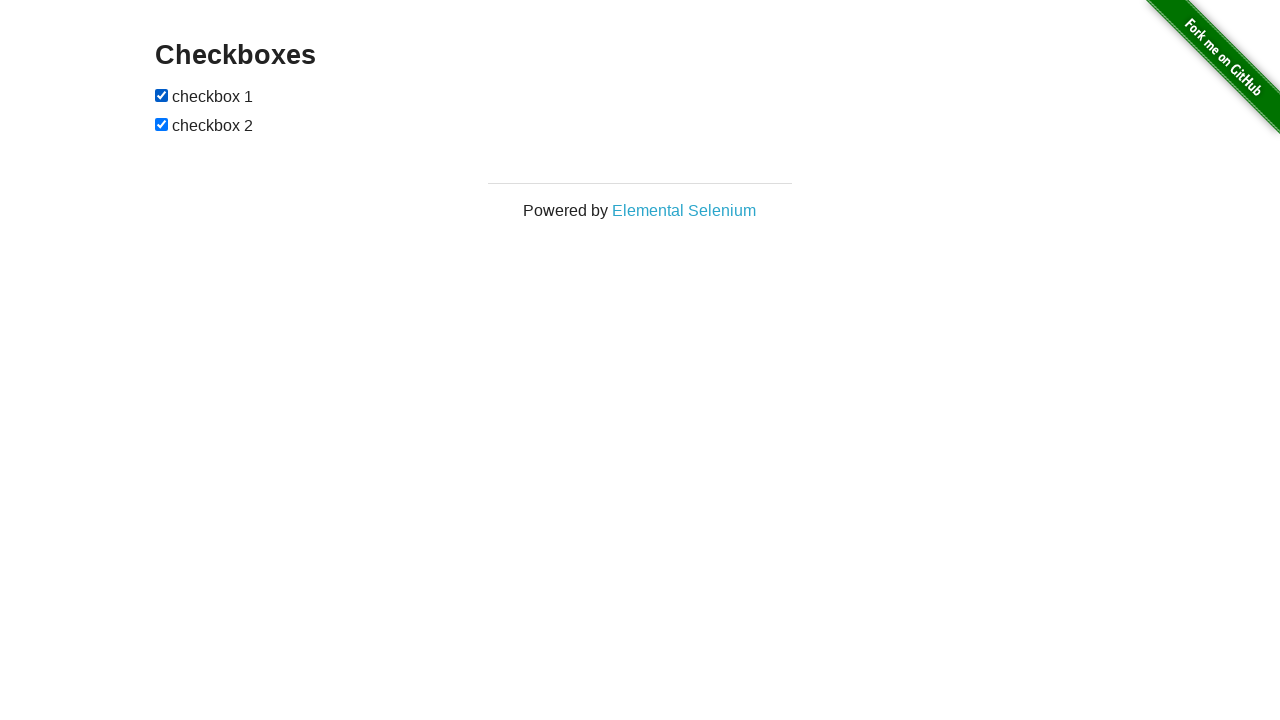

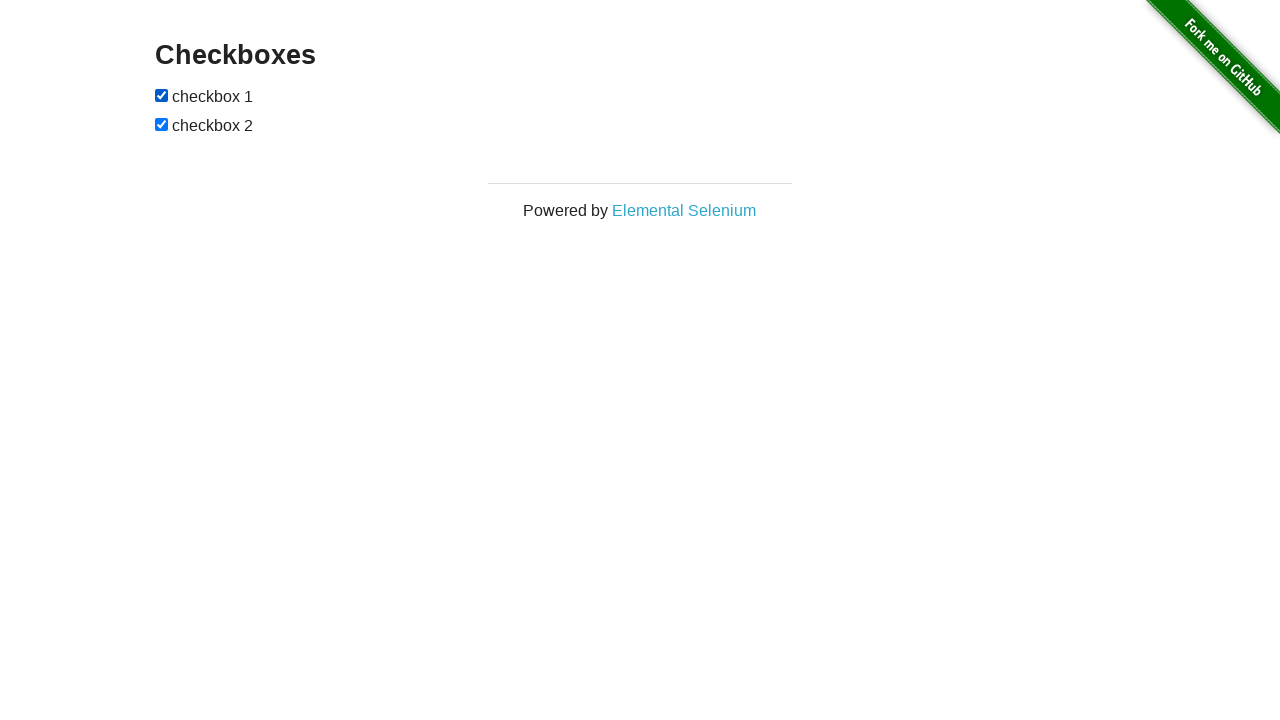